Tests that todo data persists after page reload

Starting URL: https://demo.playwright.dev/todomvc

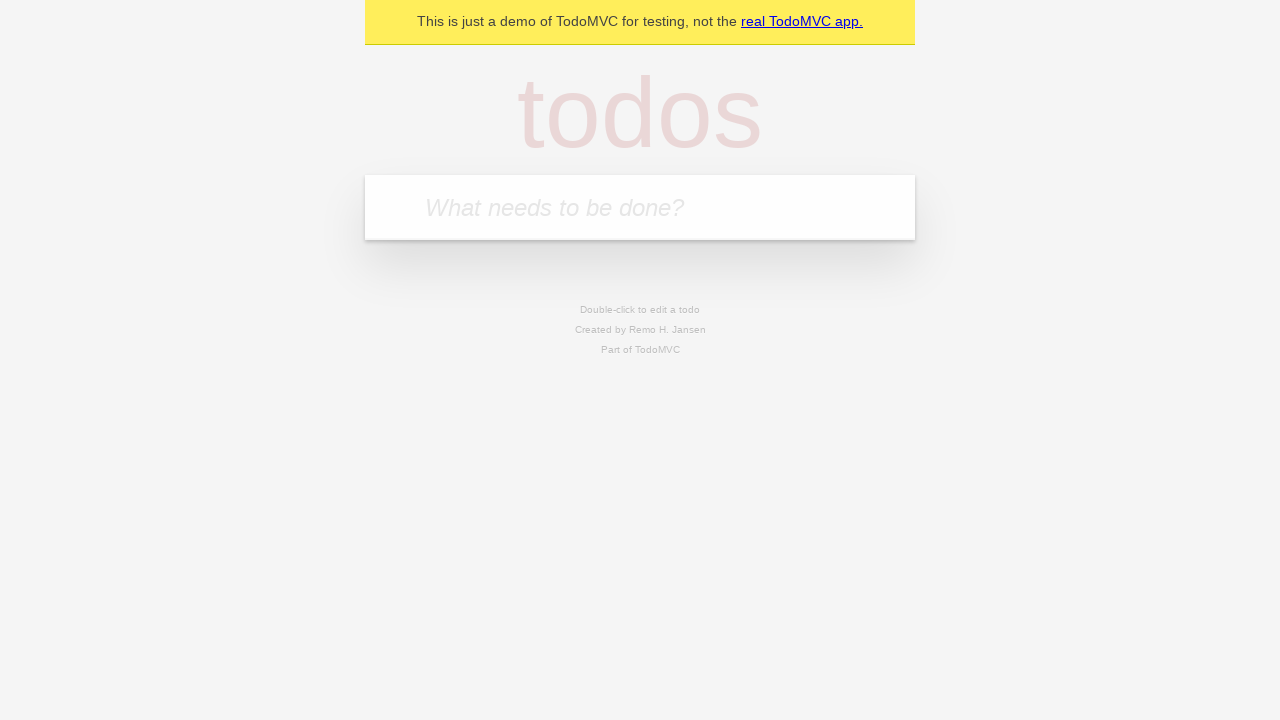

Filled todo input with 'buy some cheese' on internal:attr=[placeholder="What needs to be done?"i]
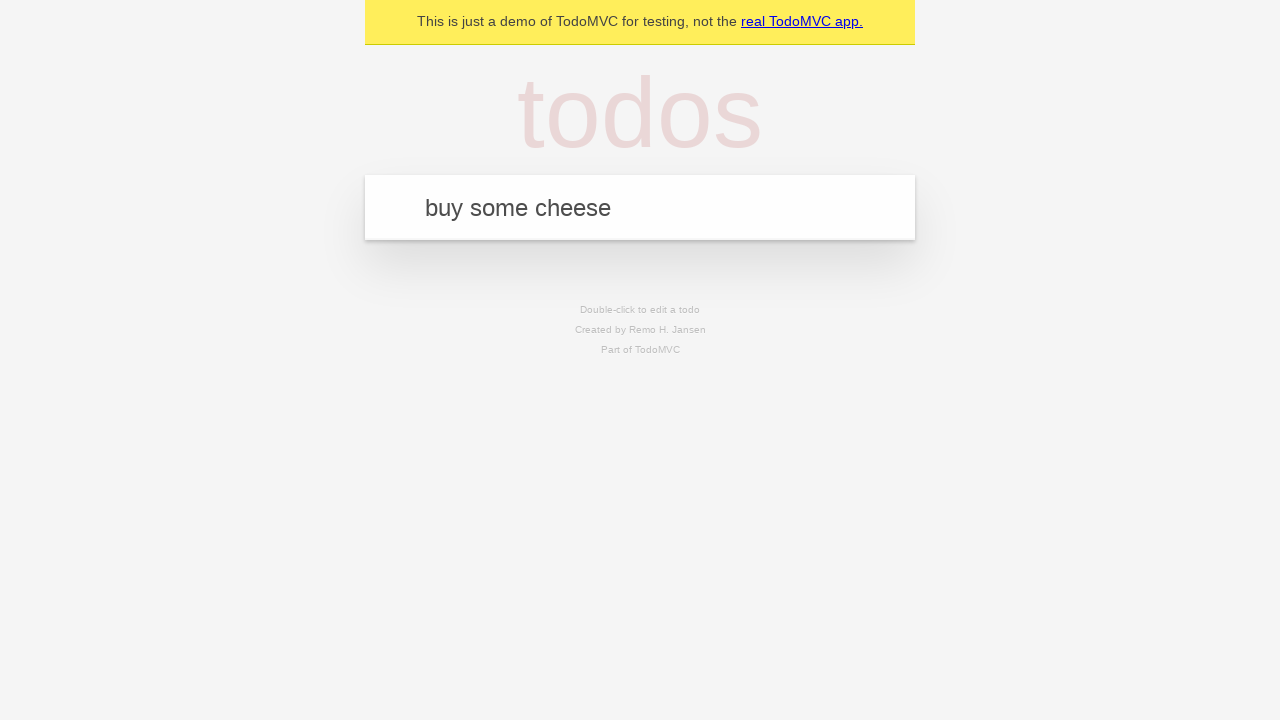

Pressed Enter to create first todo item on internal:attr=[placeholder="What needs to be done?"i]
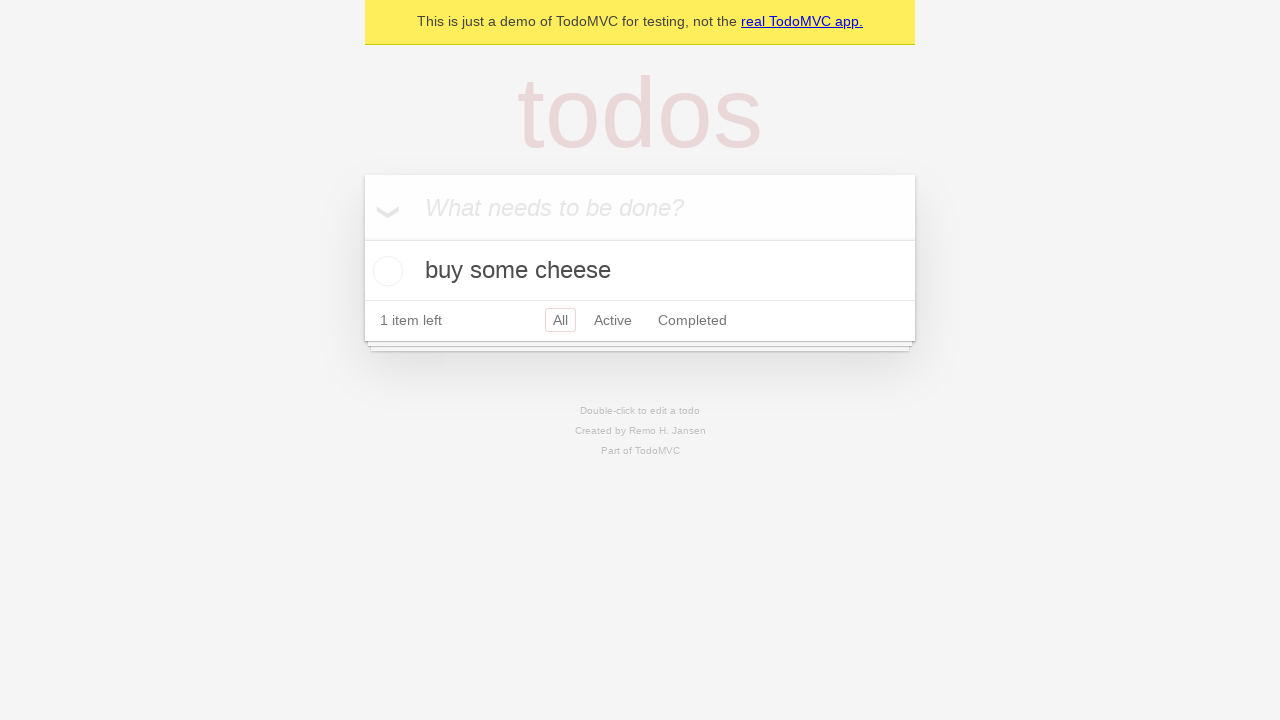

Filled todo input with 'feed the cat' on internal:attr=[placeholder="What needs to be done?"i]
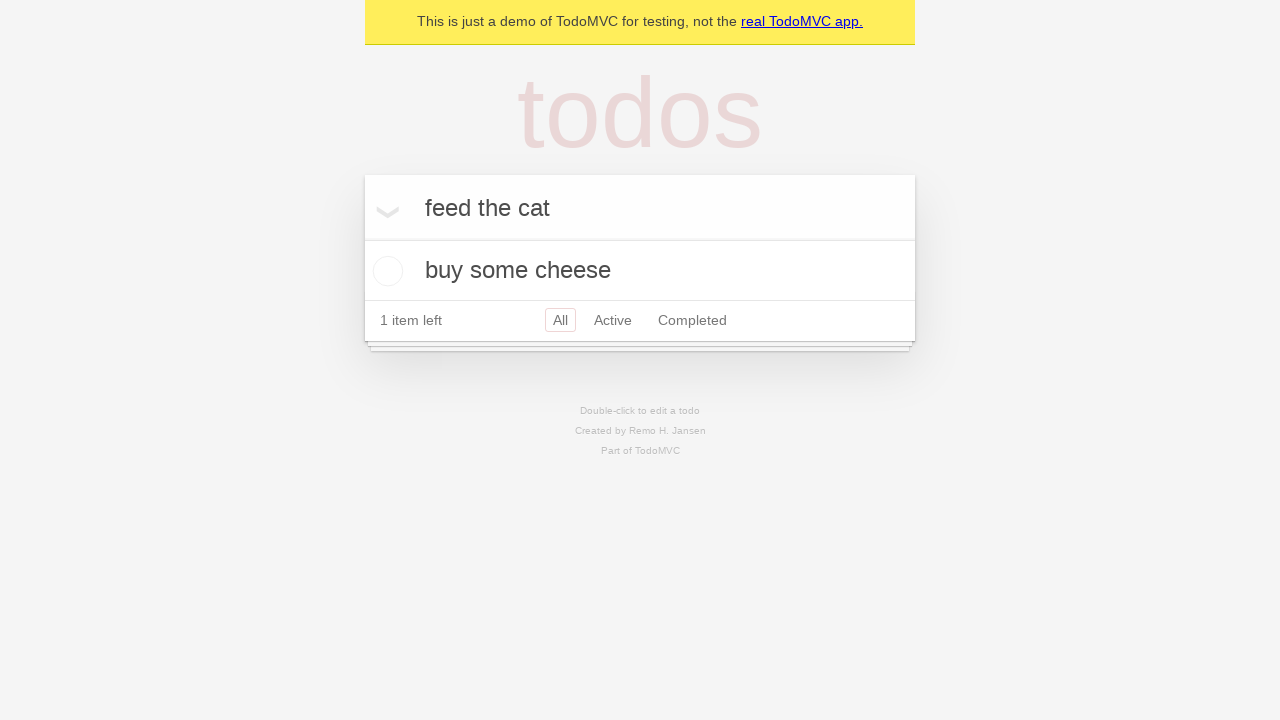

Pressed Enter to create second todo item on internal:attr=[placeholder="What needs to be done?"i]
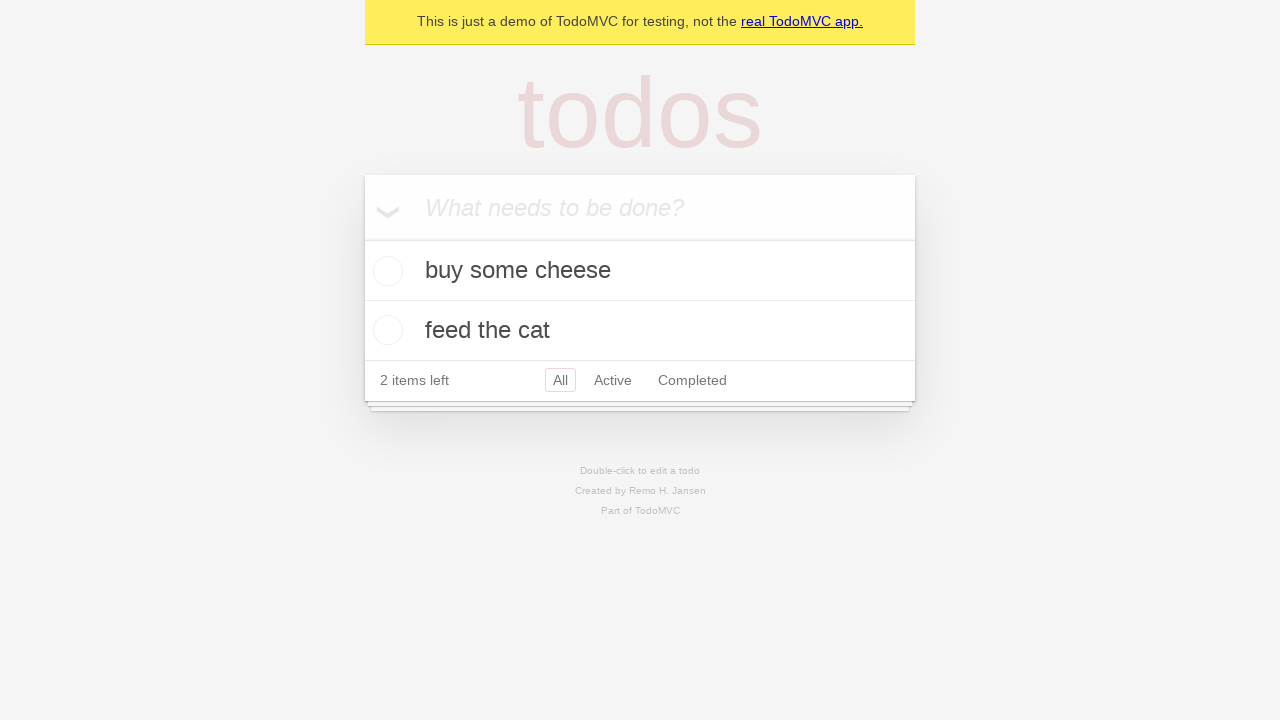

Waited for both todo items to appear
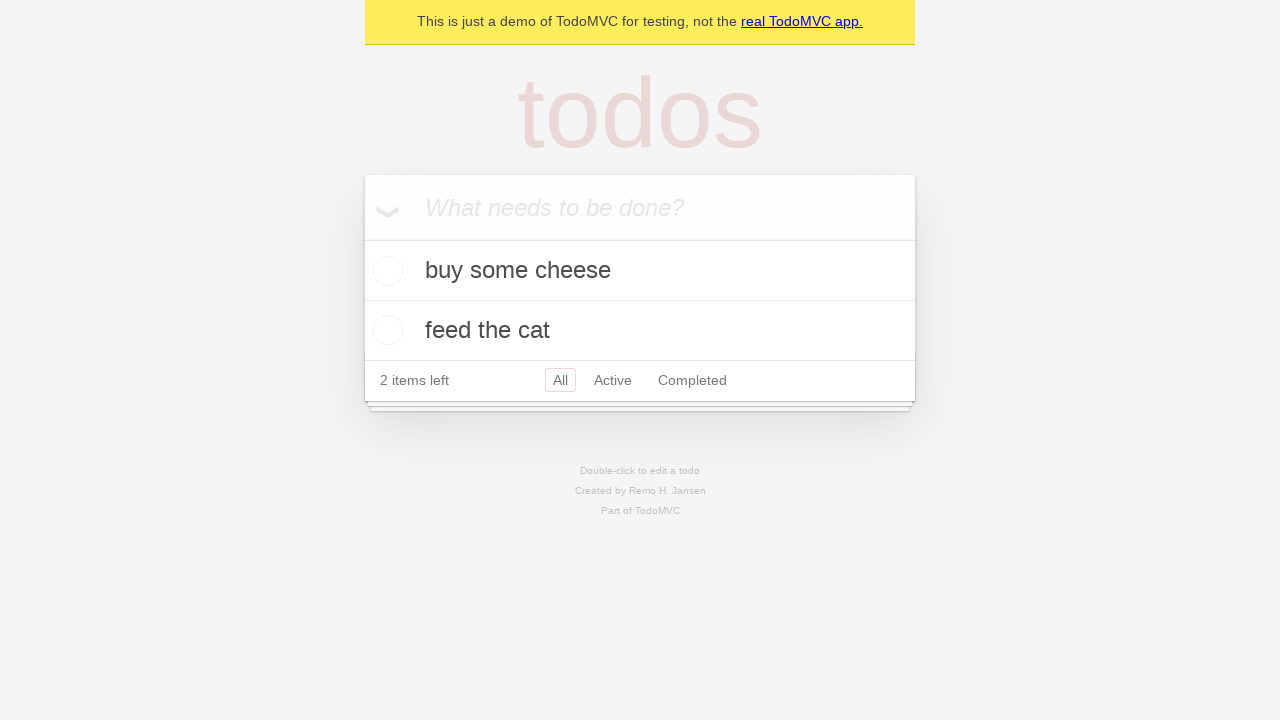

Checked the first todo item (buy some cheese) at (385, 271) on [data-testid='todo-item'] >> nth=0 >> internal:role=checkbox
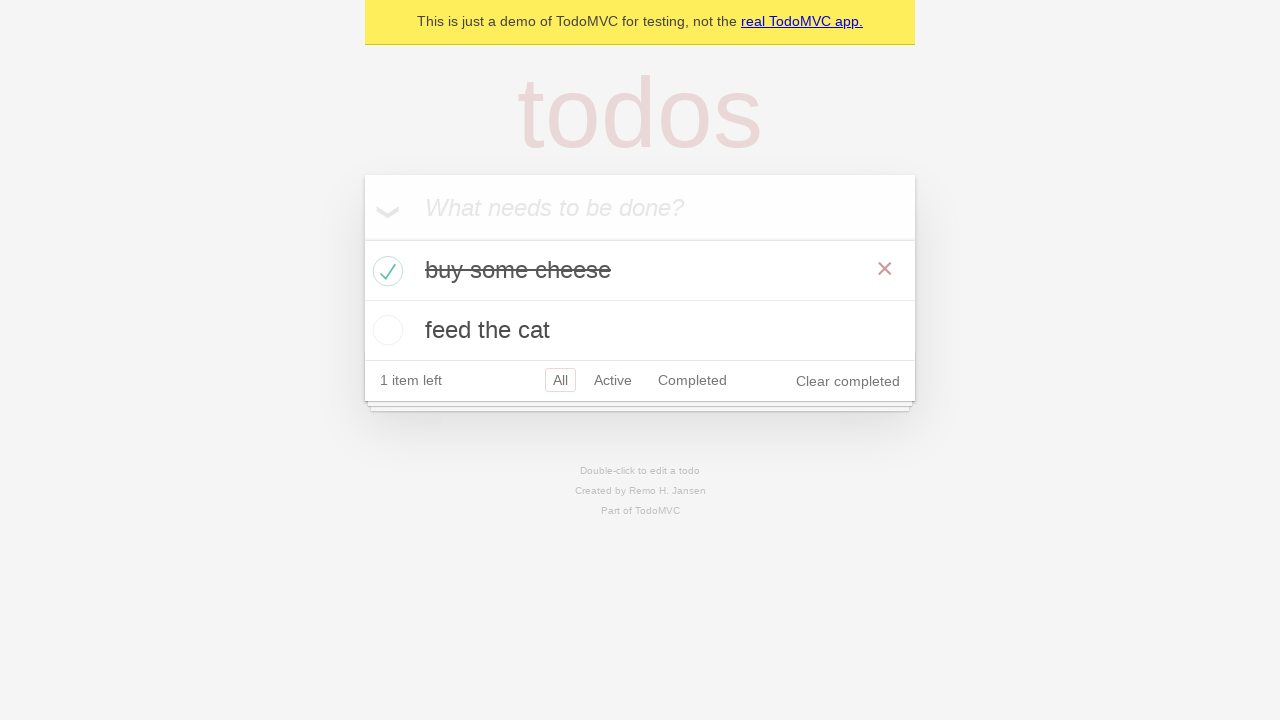

Reloaded the page to test data persistence
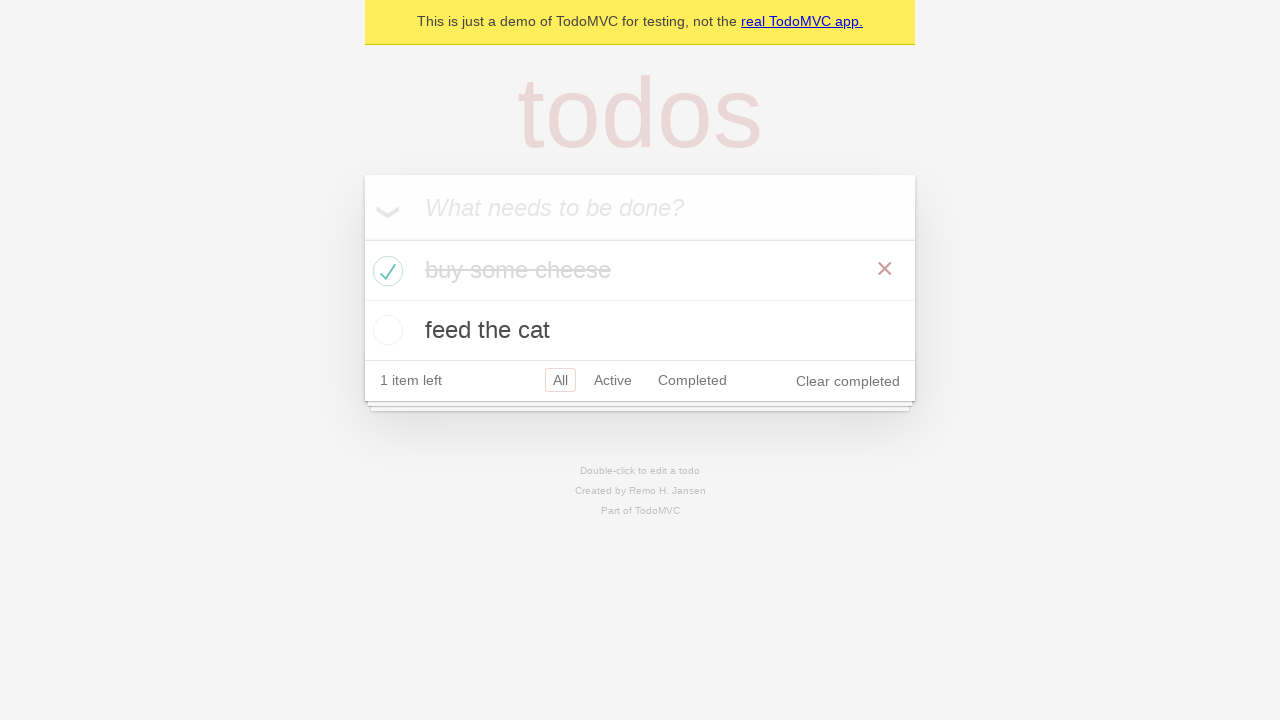

Verified both todo items persisted after page reload
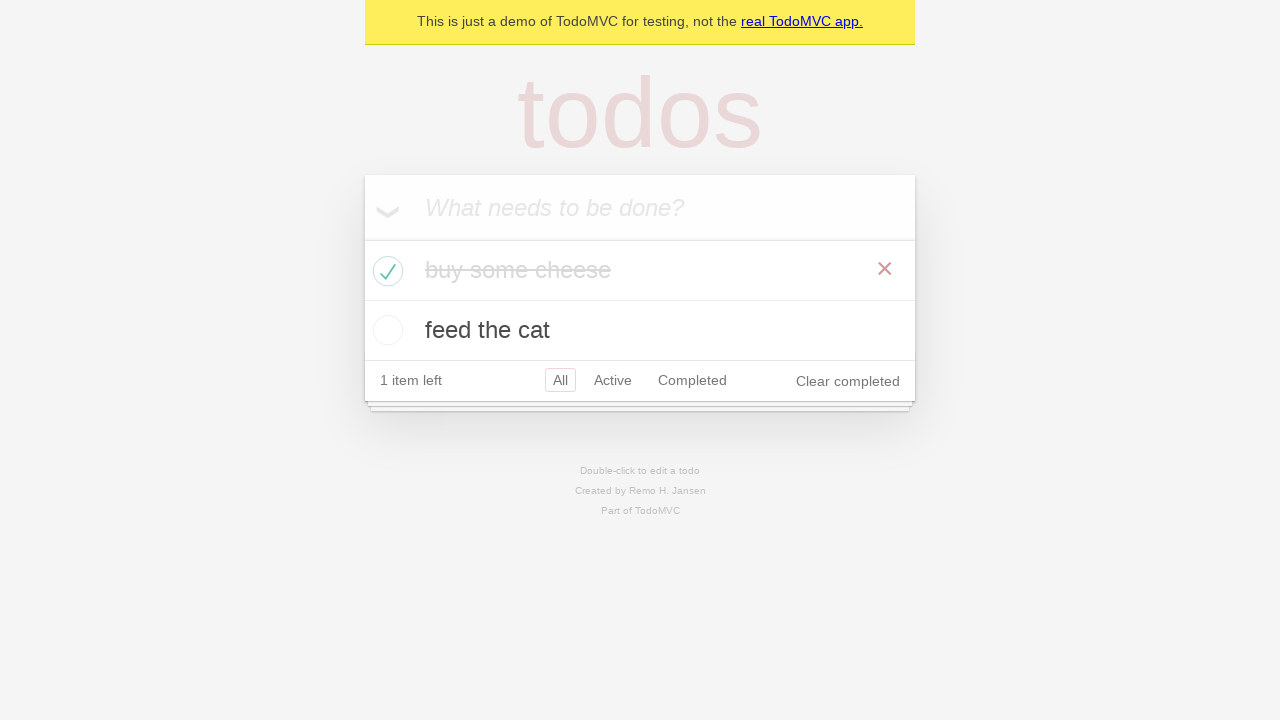

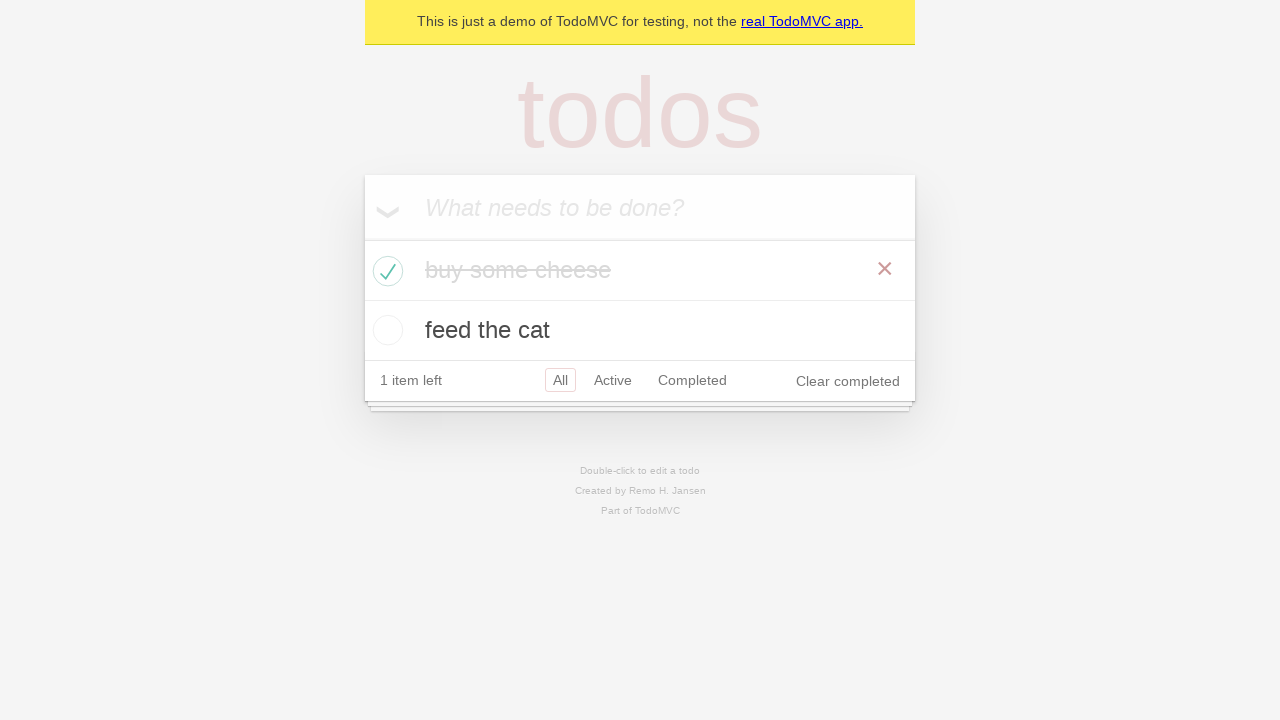